Tests checkbox functionality on a demo page by verifying the first checkbox's initial state, clicking it to toggle selection, and confirming the state change.

Starting URL: https://the-internet.herokuapp.com/checkboxes

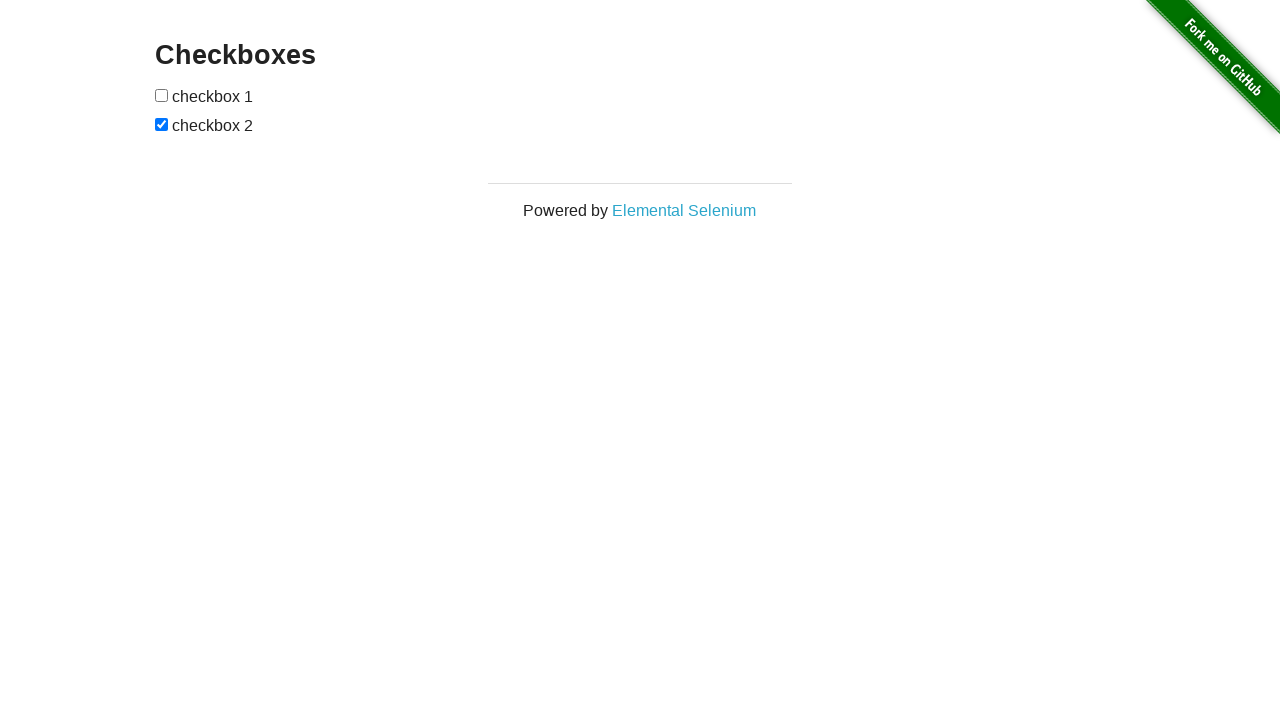

Located first checkbox element
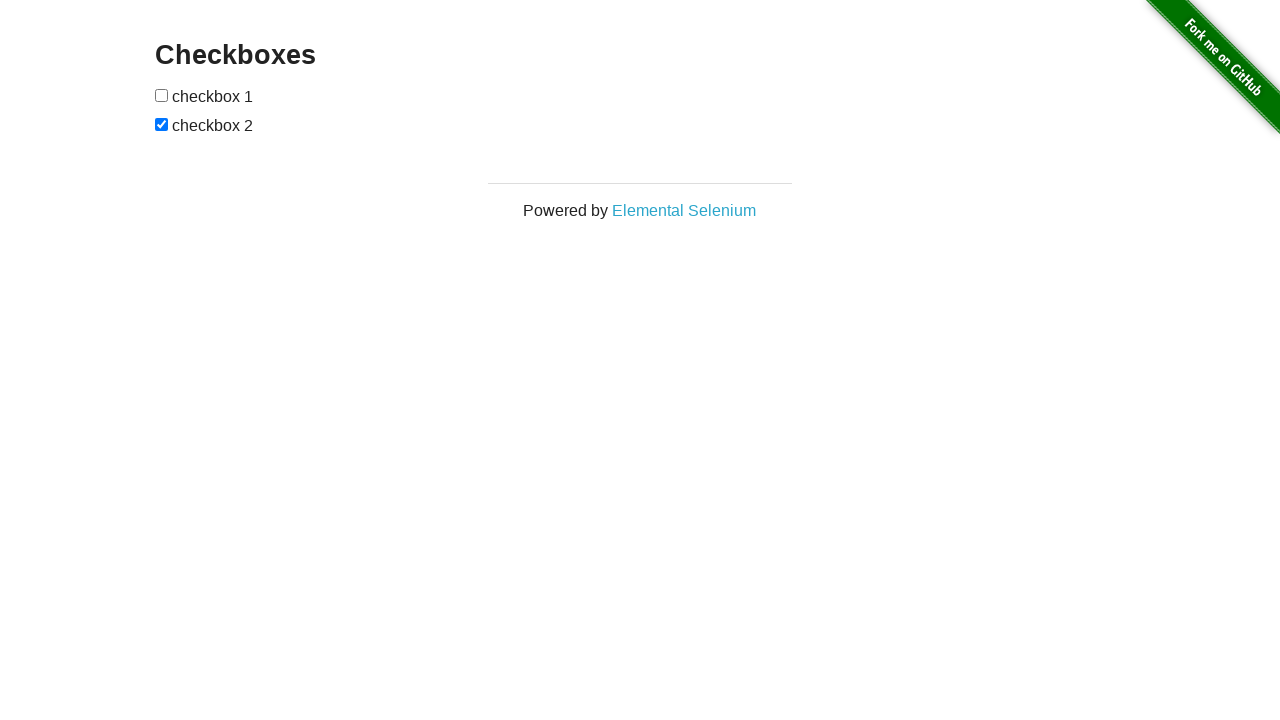

Confirmed first checkbox is visible
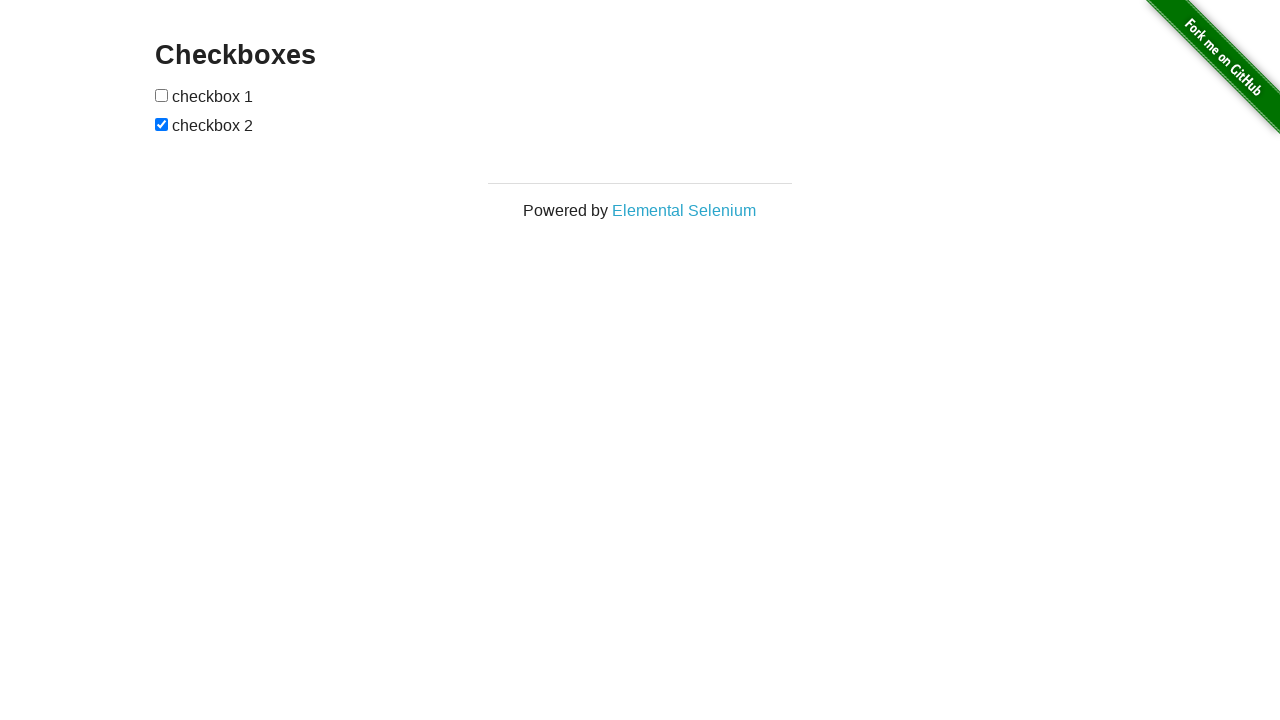

Checked initial checkbox state: False
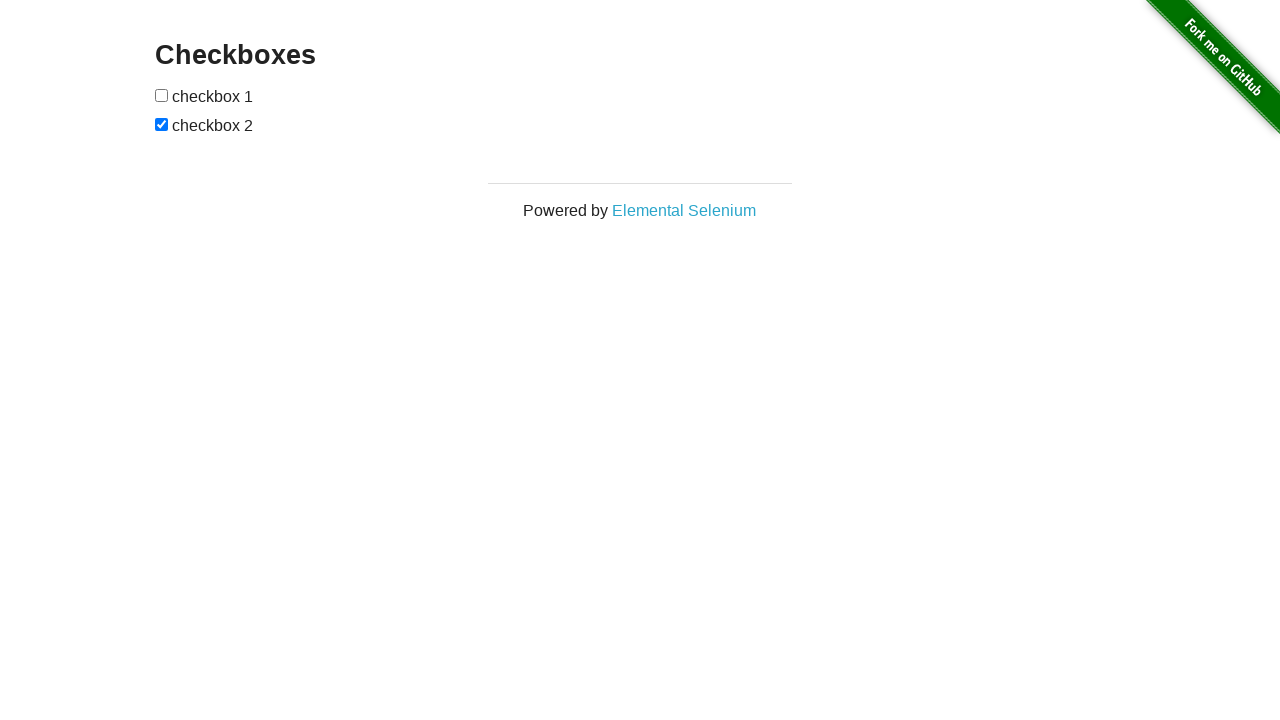

Clicked first checkbox to toggle selection at (162, 95) on xpath=//*[@id='checkboxes']/input[1]
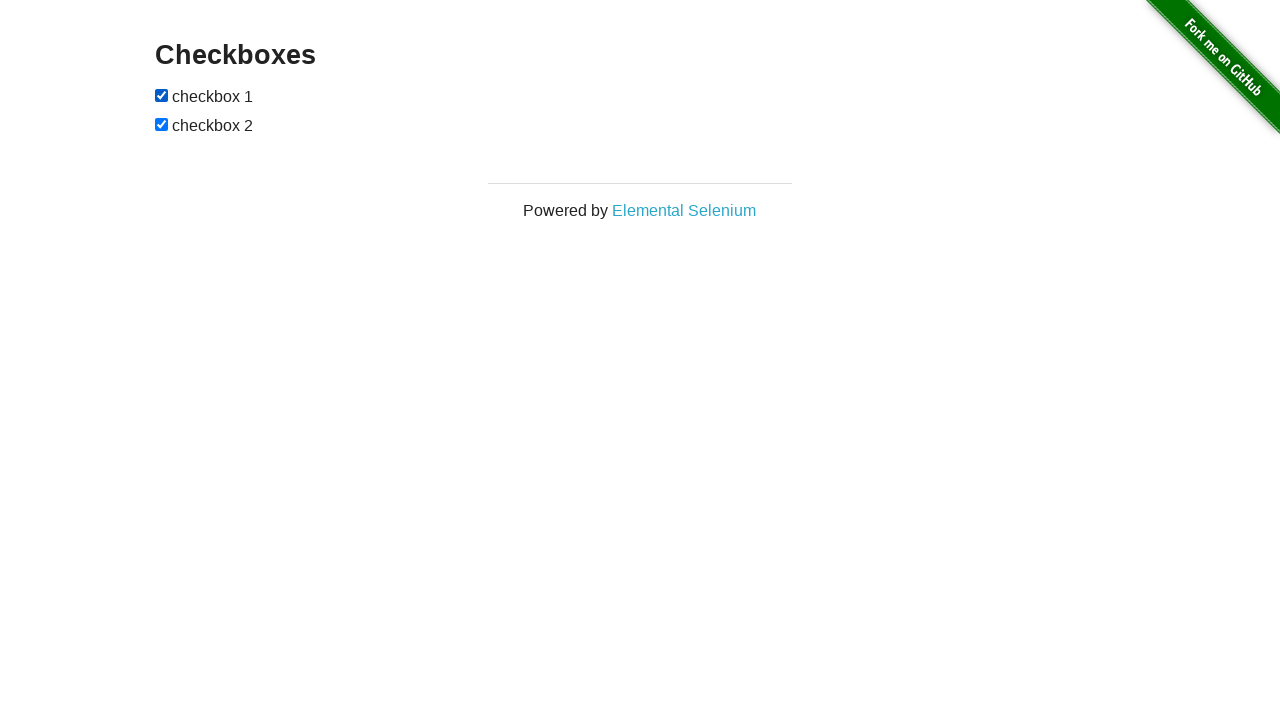

Checked checkbox state after click: True
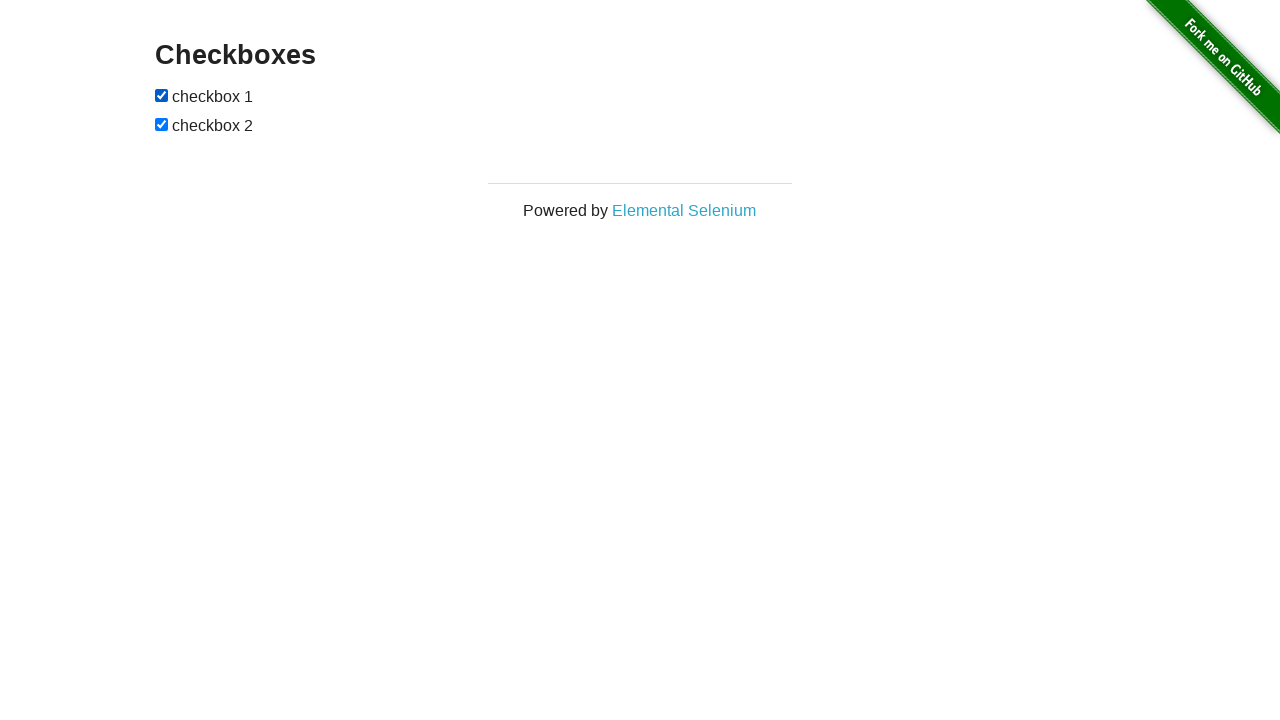

Asserted that checkbox is now checked
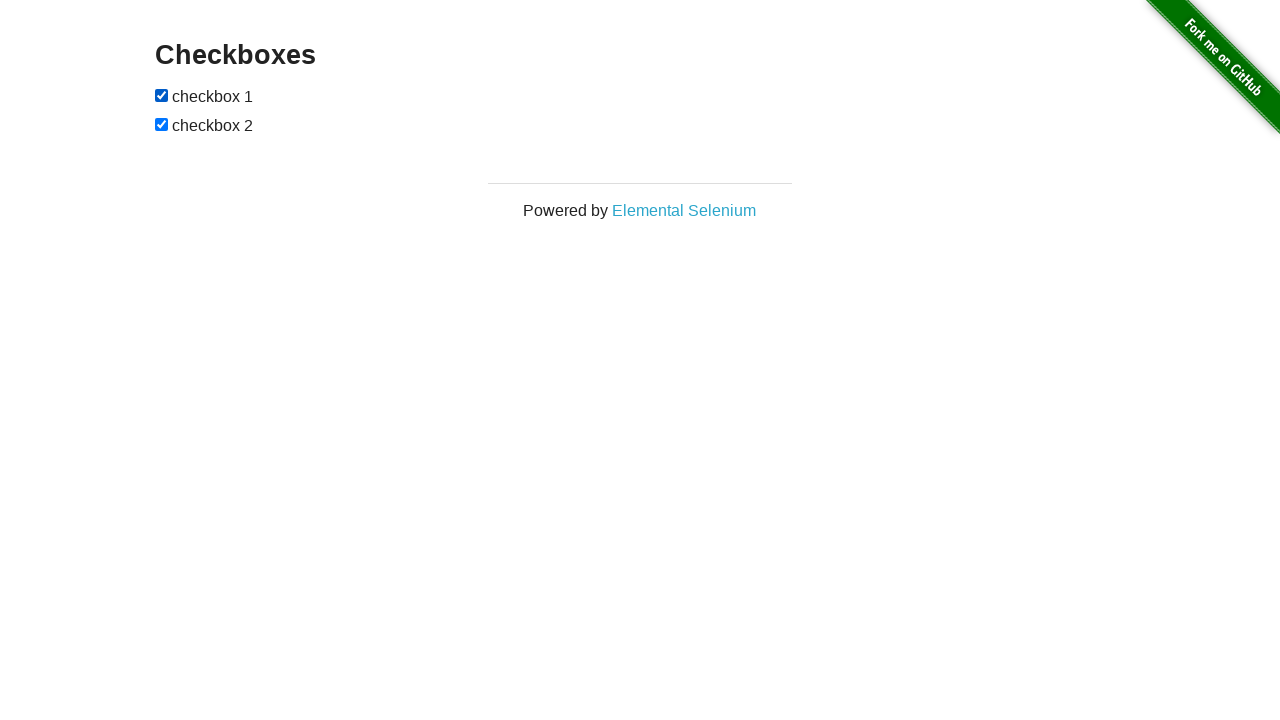

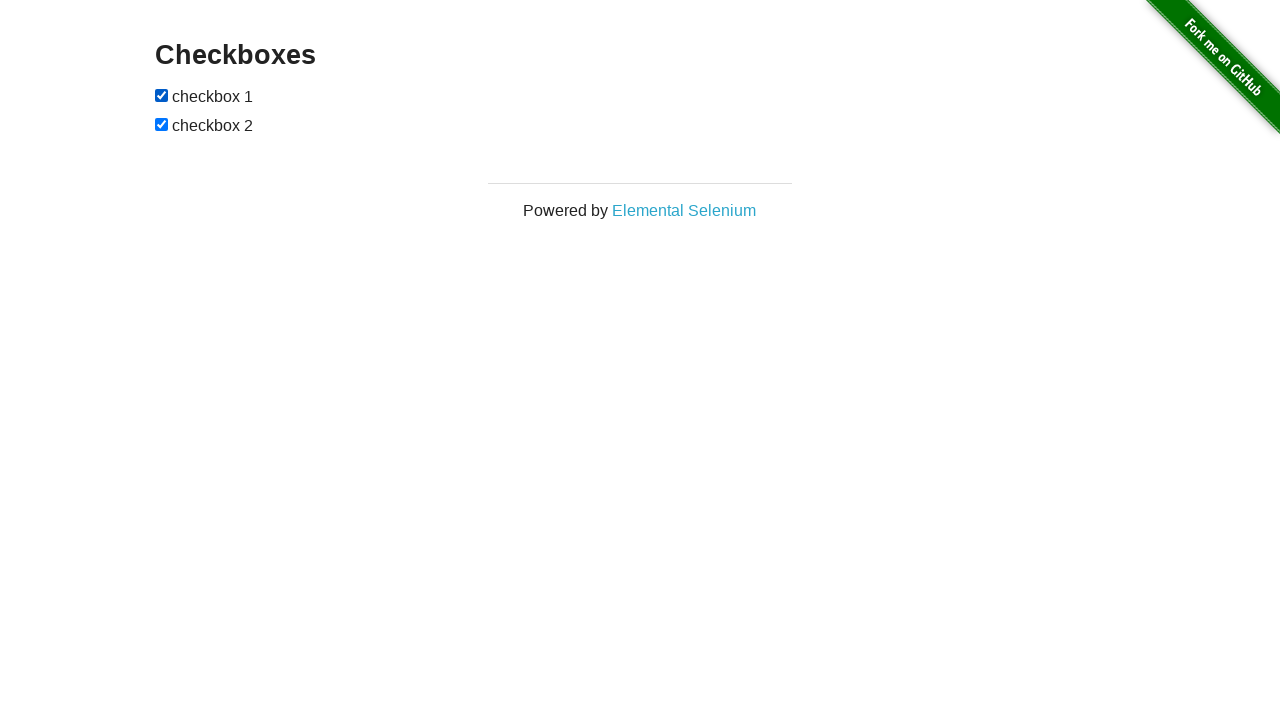